Tests form submission on a Selenium training page with dynamic attributes by filling username and password fields using XPath that matches dynamic class names, then verifying the confirmation message appears.

Starting URL: https://v1.training-support.net/selenium/dynamic-attributes

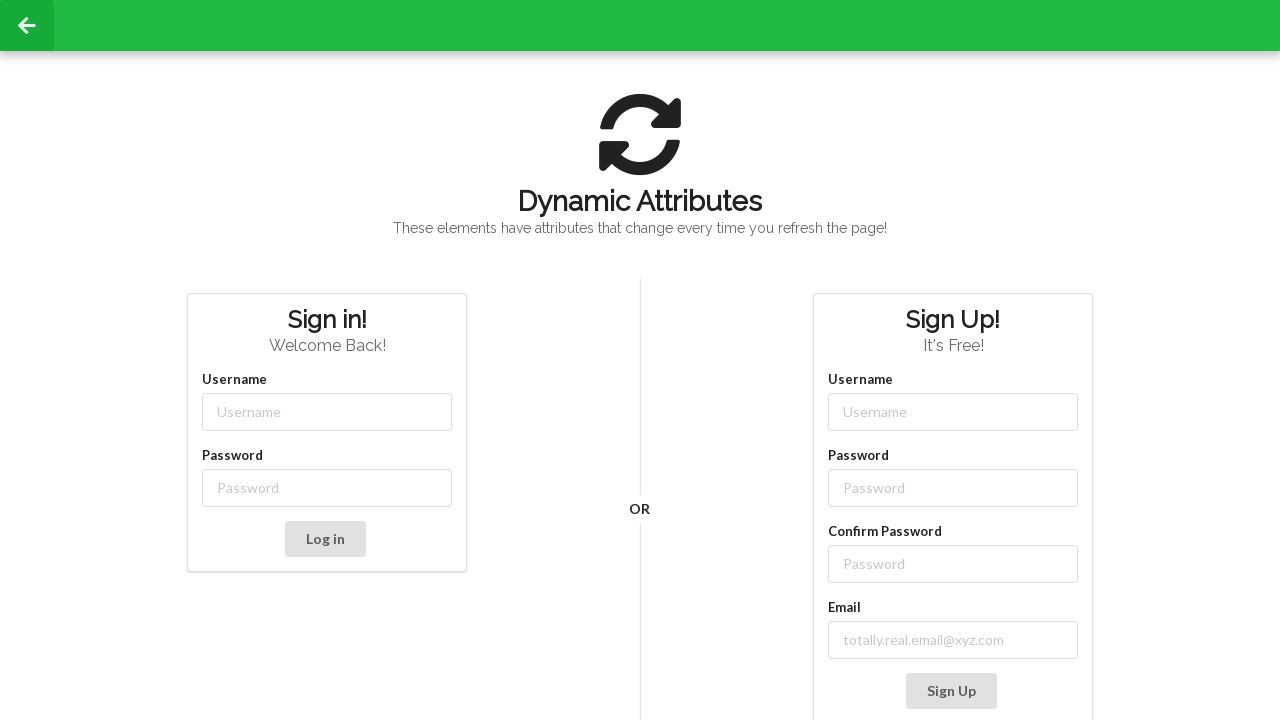

Filled username field with 'admin' using dynamic XPath selector on //input[starts-with(@class, 'username-')]
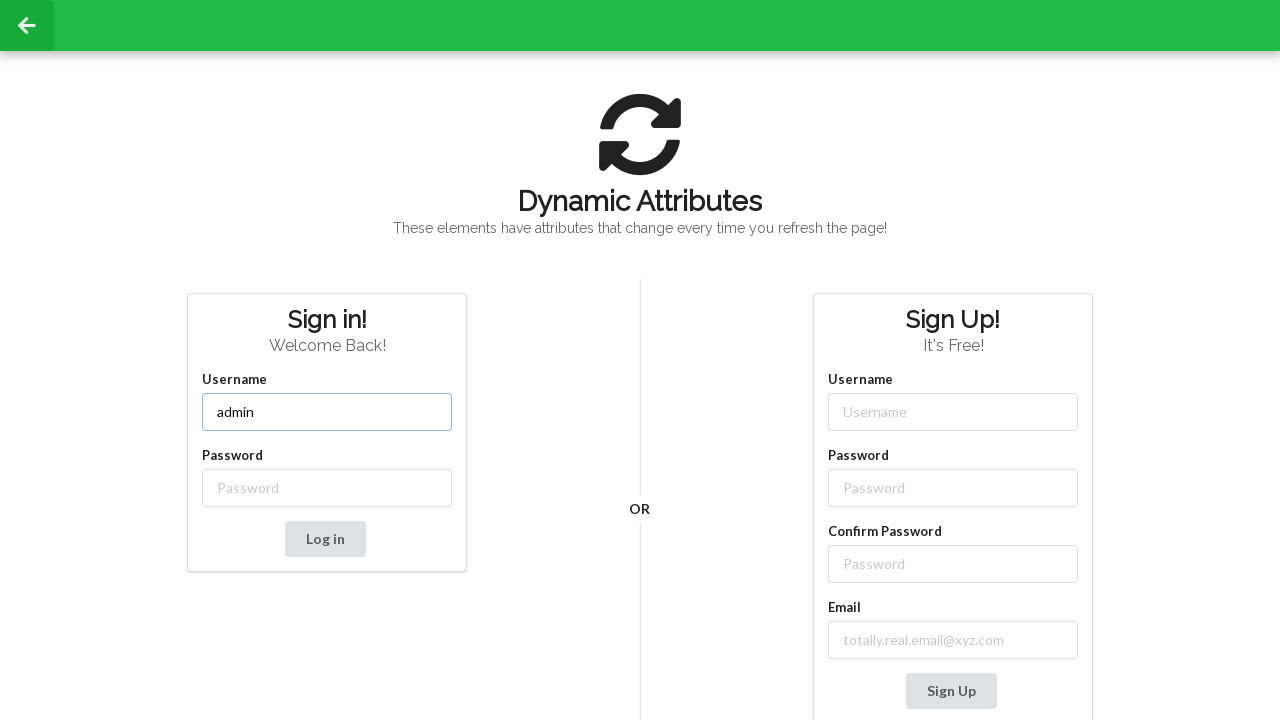

Filled password field with 'password' using dynamic XPath selector on //input[starts-with(@class, 'password-')]
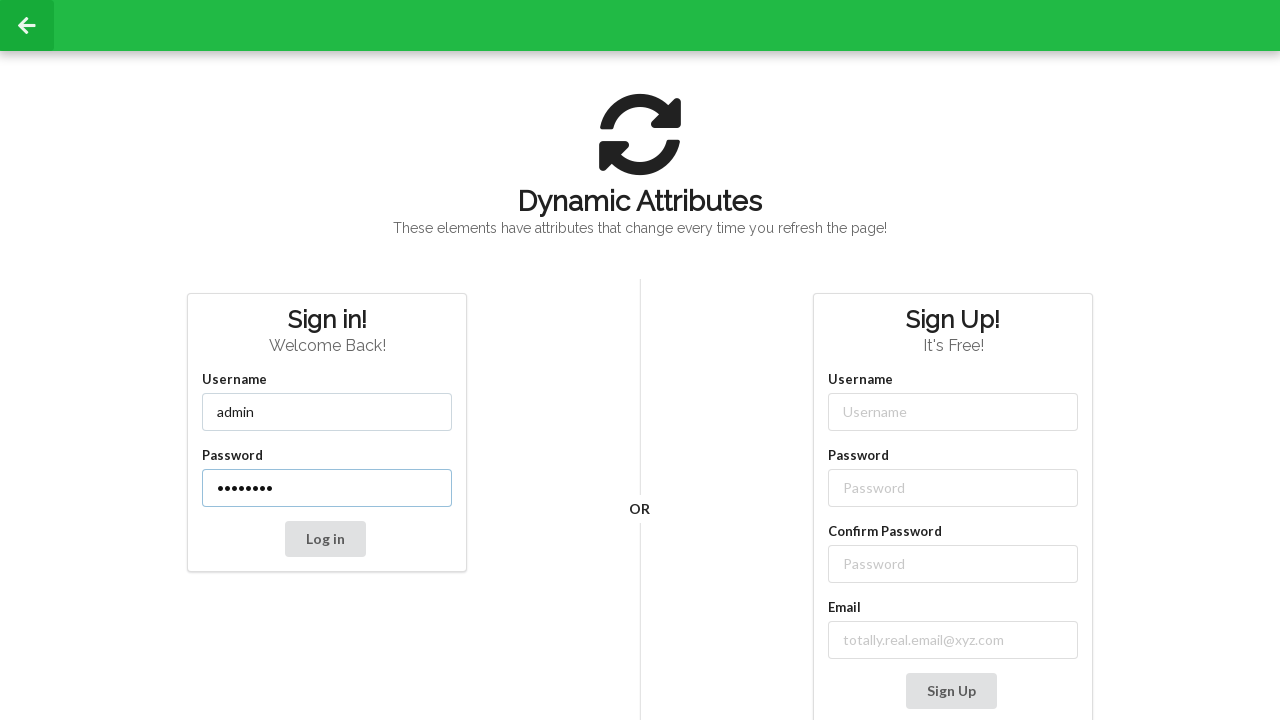

Clicked submit button to submit form at (325, 539) on xpath=//button[@type='submit']
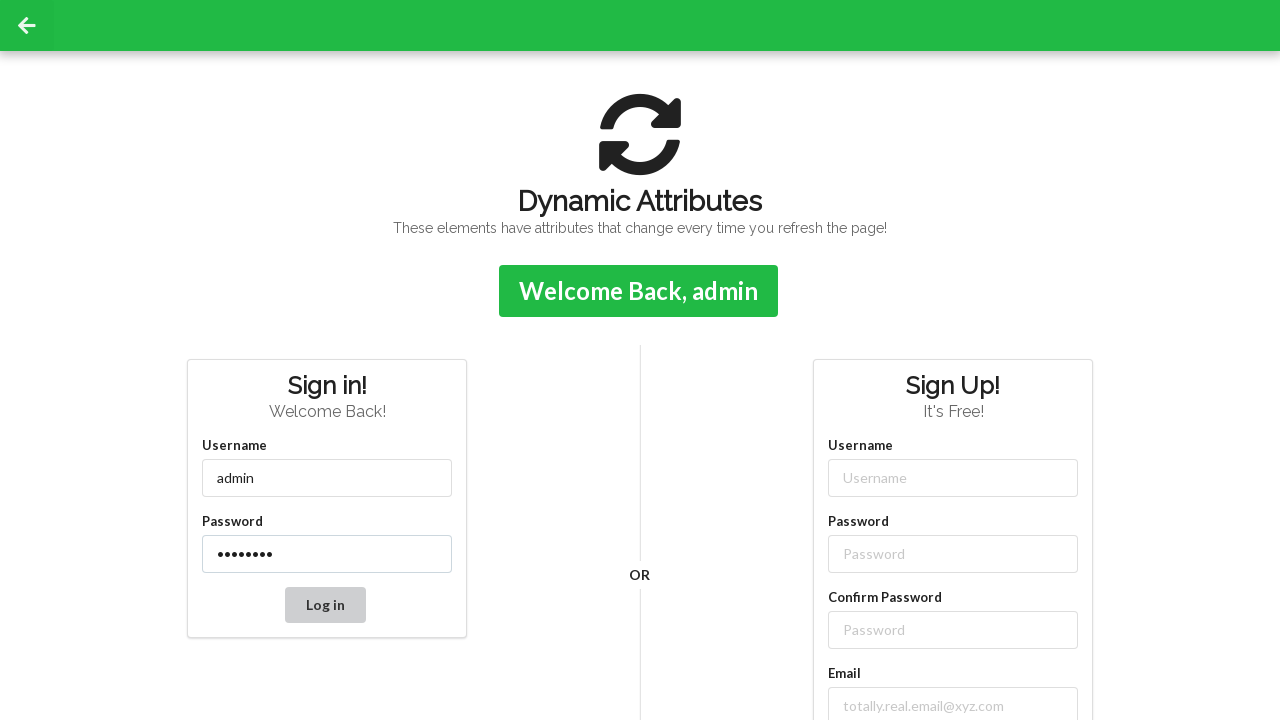

Confirmation message appeared after form submission
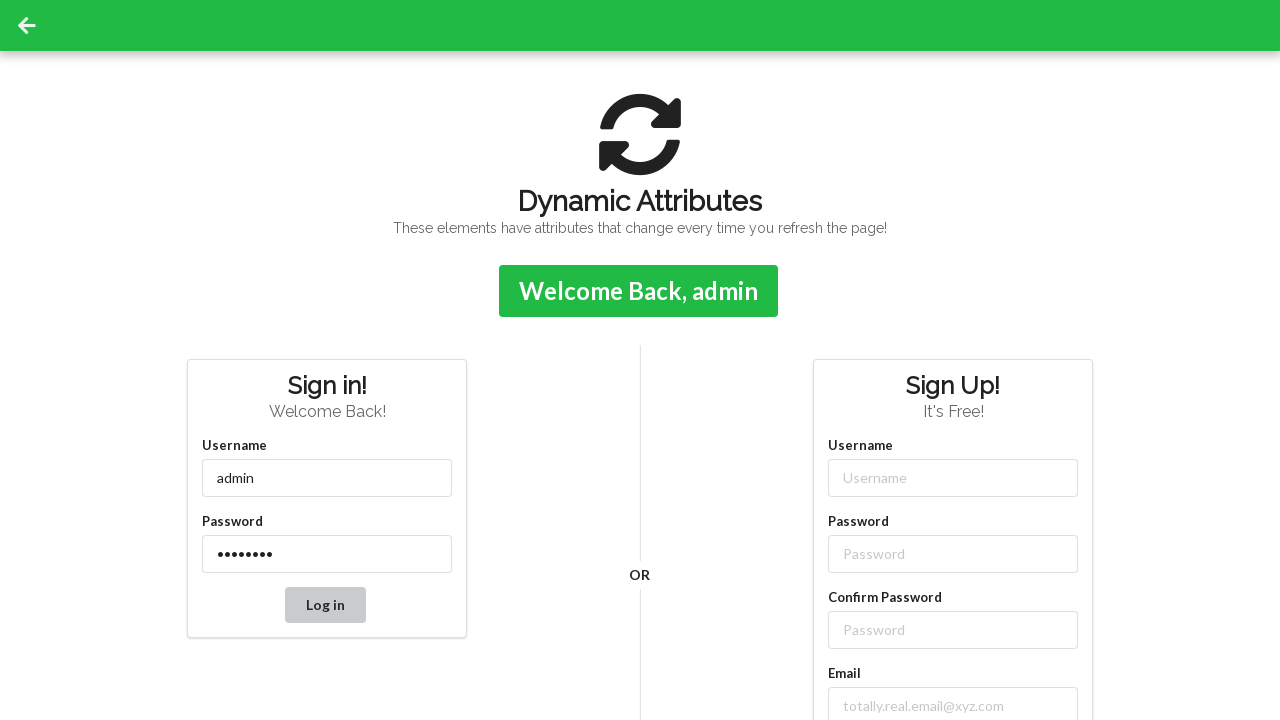

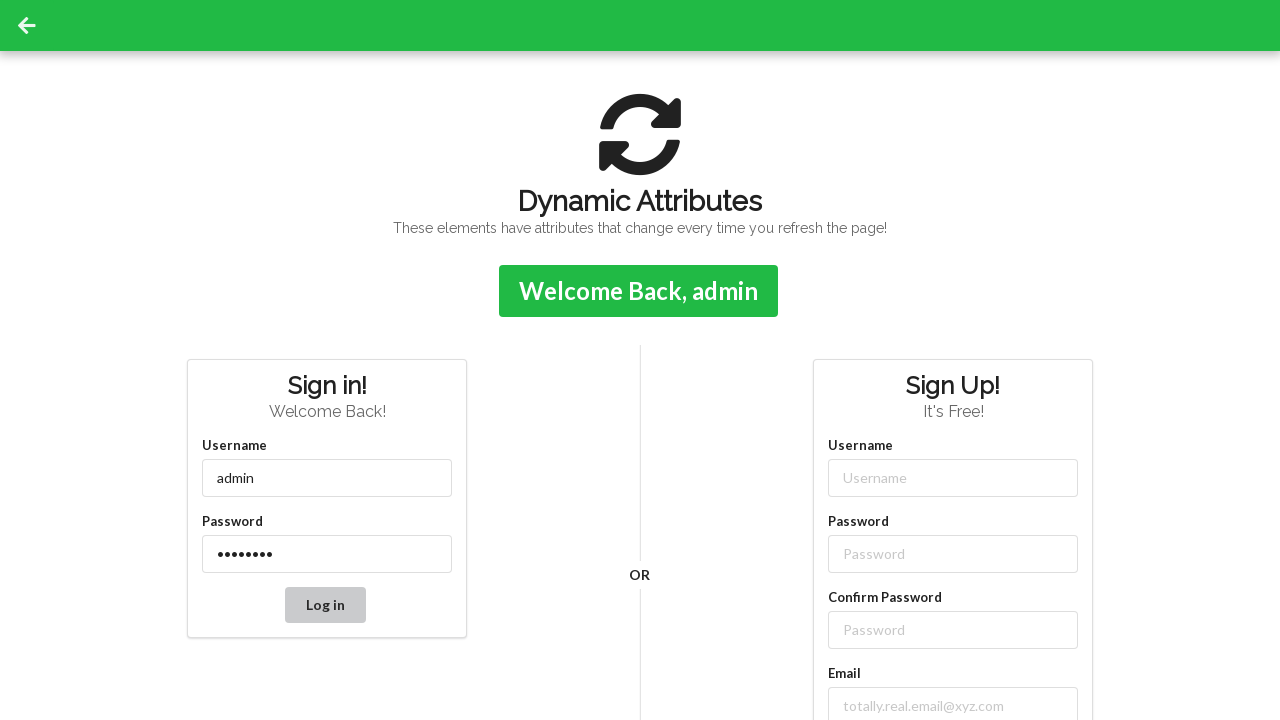